Tests iframe interaction by clicking on an iframe header element, switching to the iframe context, clicking a button inside the iframe, and scrolling to the bottom of the page.

Starting URL: https://simpletestsite.fabrykatestow.pl/

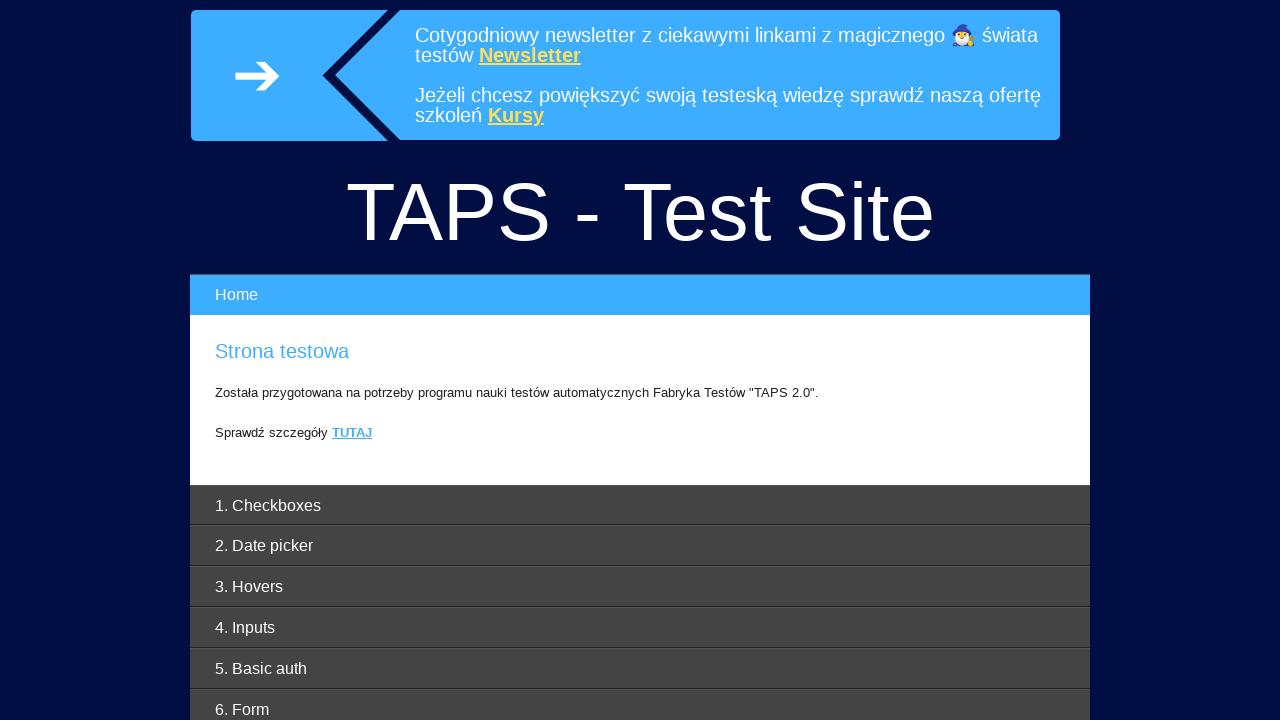

Clicked on iframe header element at (640, 642) on xpath=//div[@id='iframe-header']
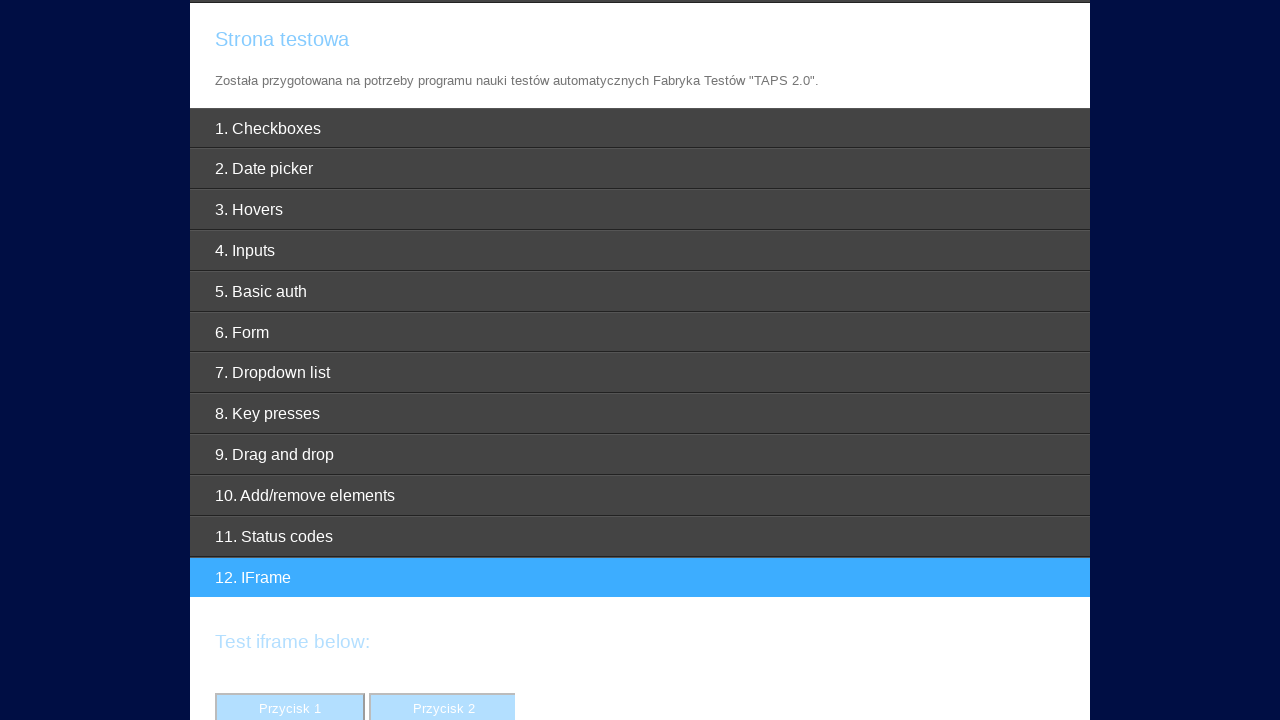

Located and switched to iframe context
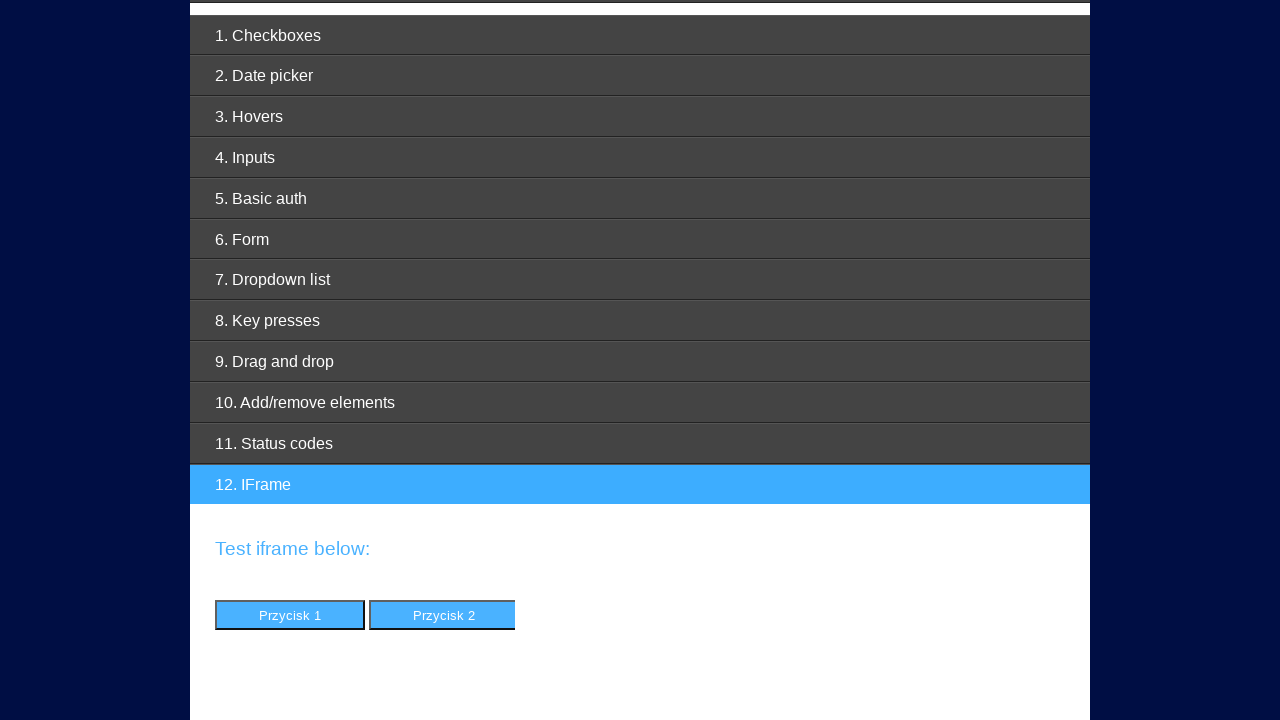

Clicked button inside the iframe at (290, 603) on iframe >> nth=0 >> internal:control=enter-frame >> #simpleButton1
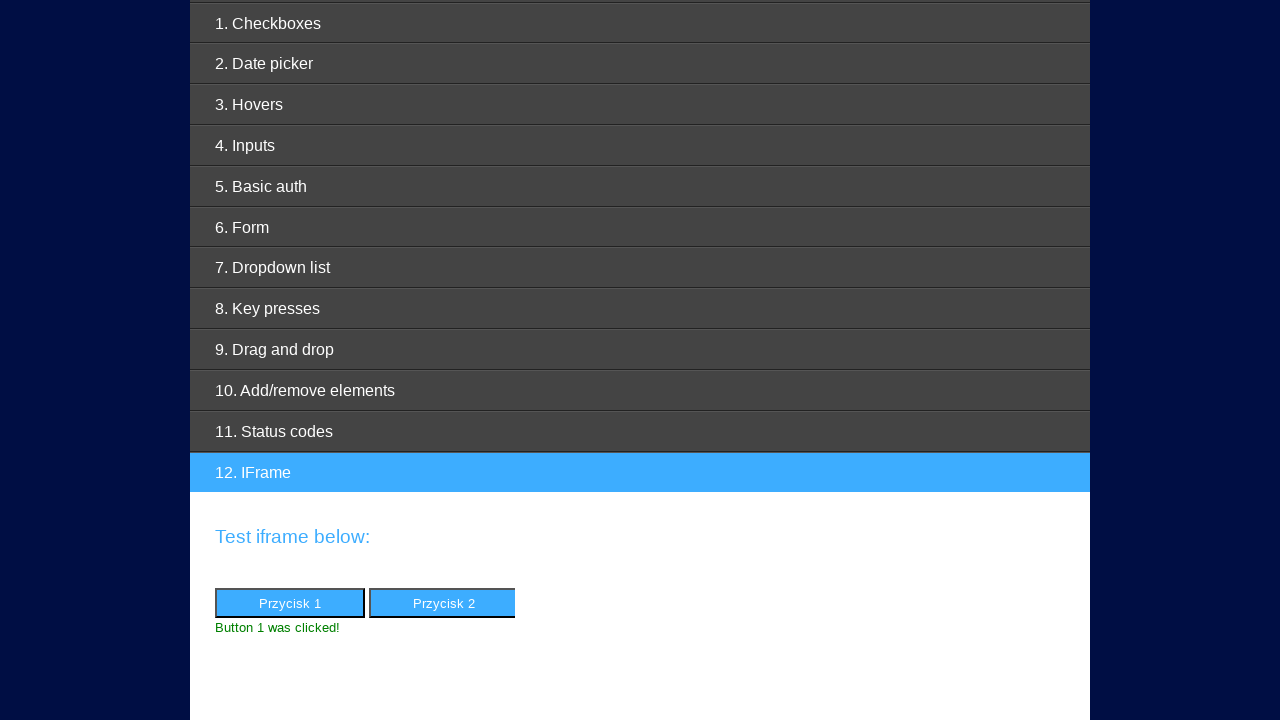

Pressed End key to scroll to bottom of page
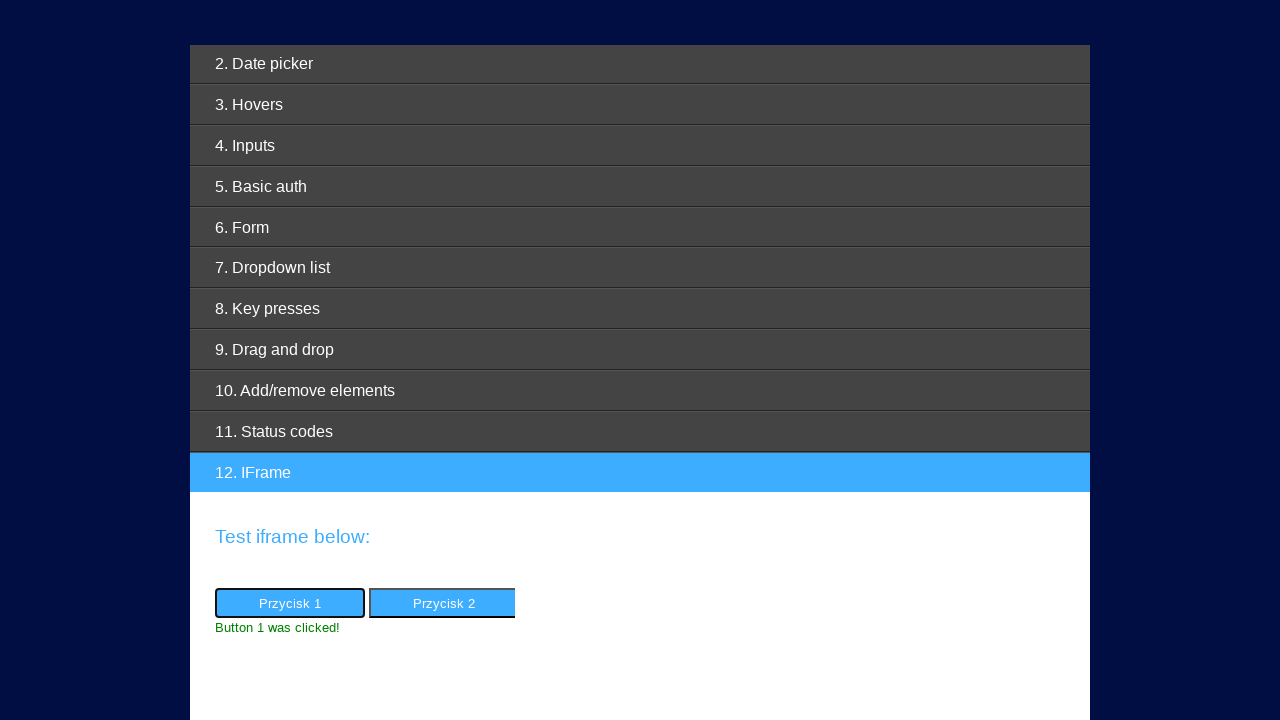

Waited for scroll to complete
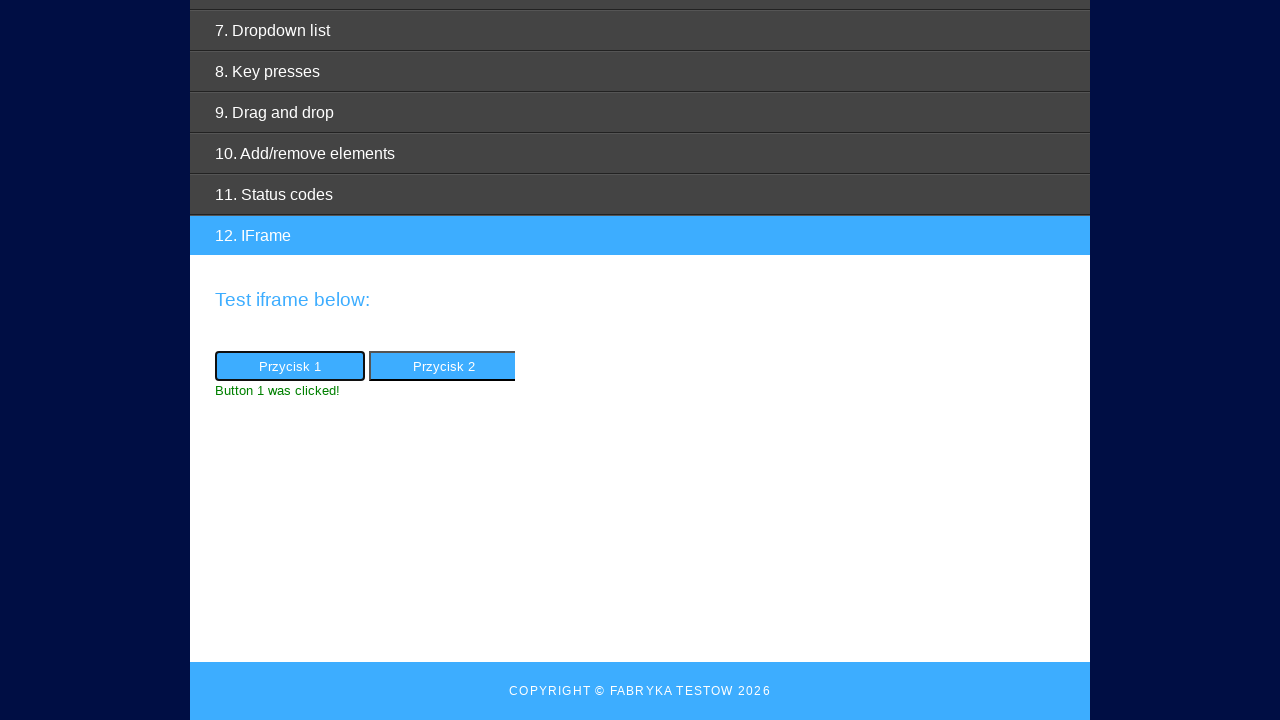

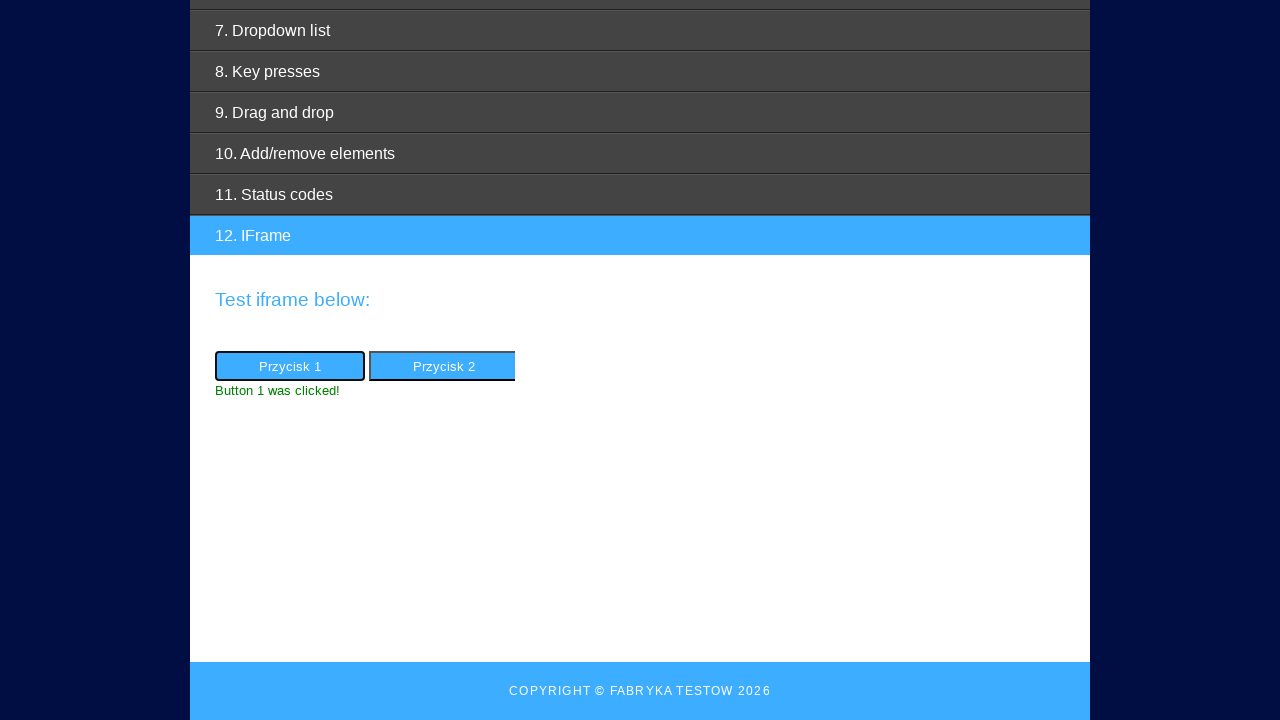